Navigates to Hotstar India homepage and waits for the page to load completely

Starting URL: https://www.hotstar.com/in

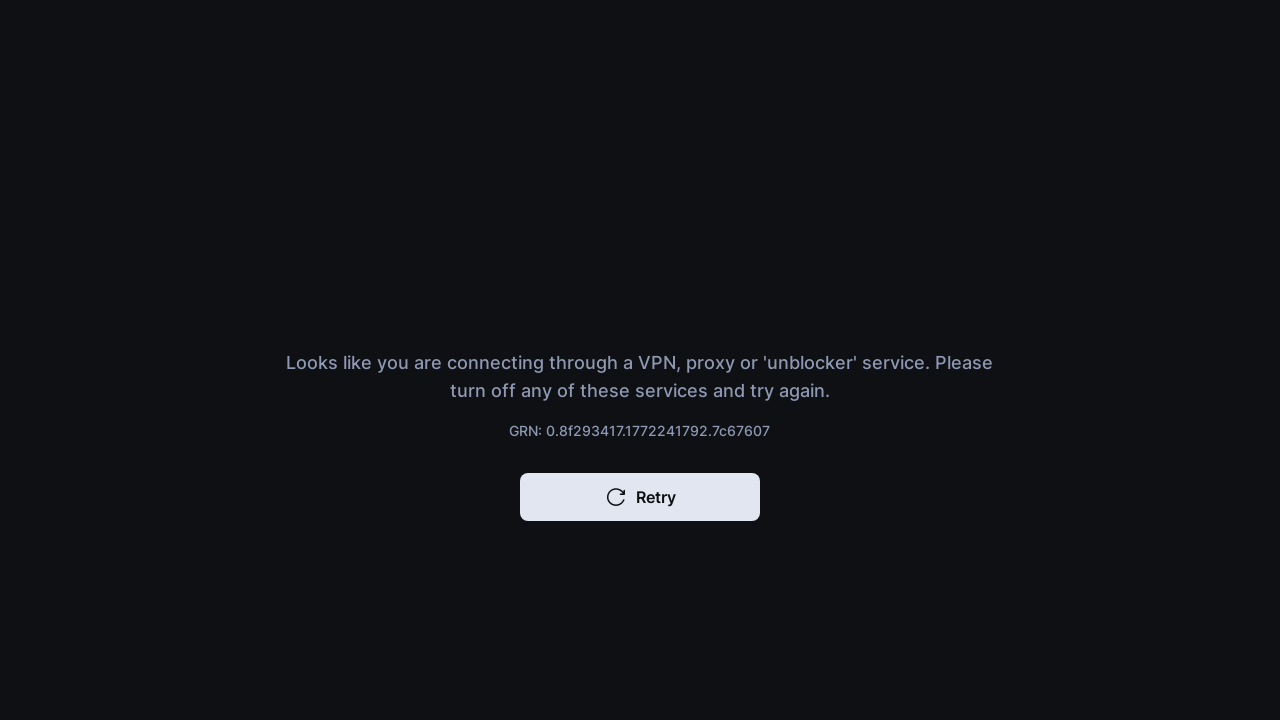

Navigated to Hotstar India homepage
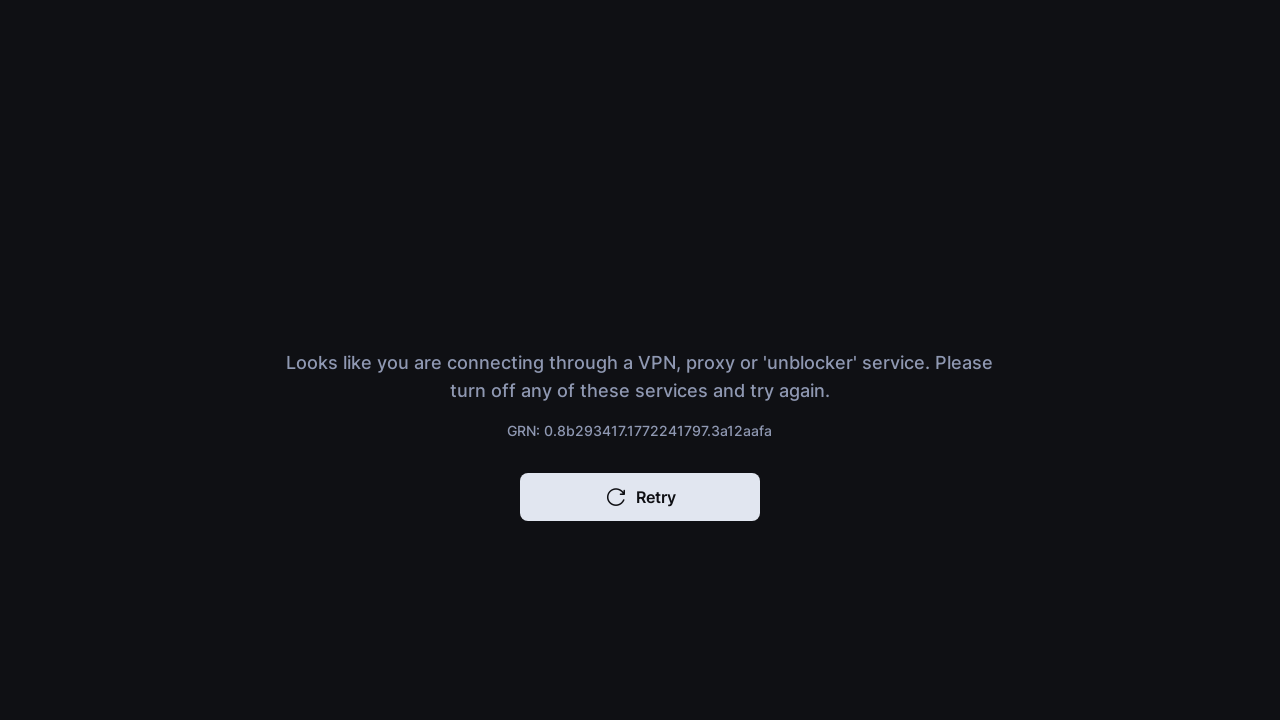

Page loaded completely with networkidle state
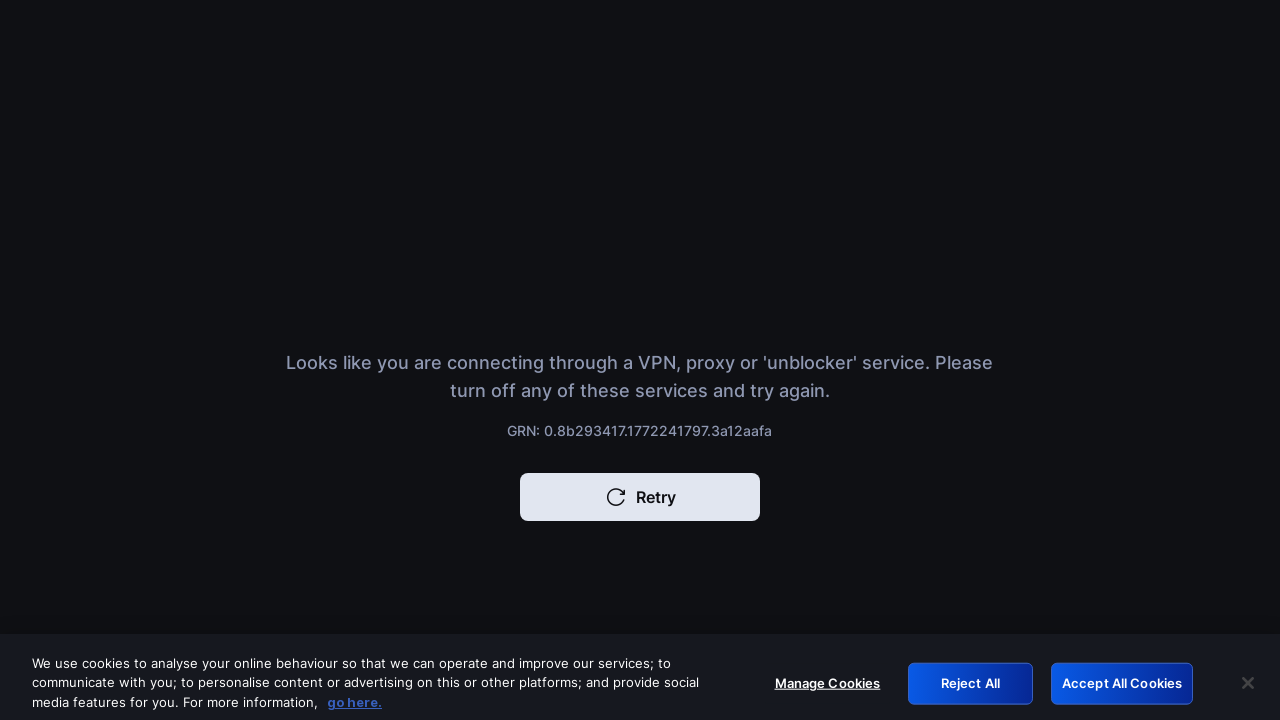

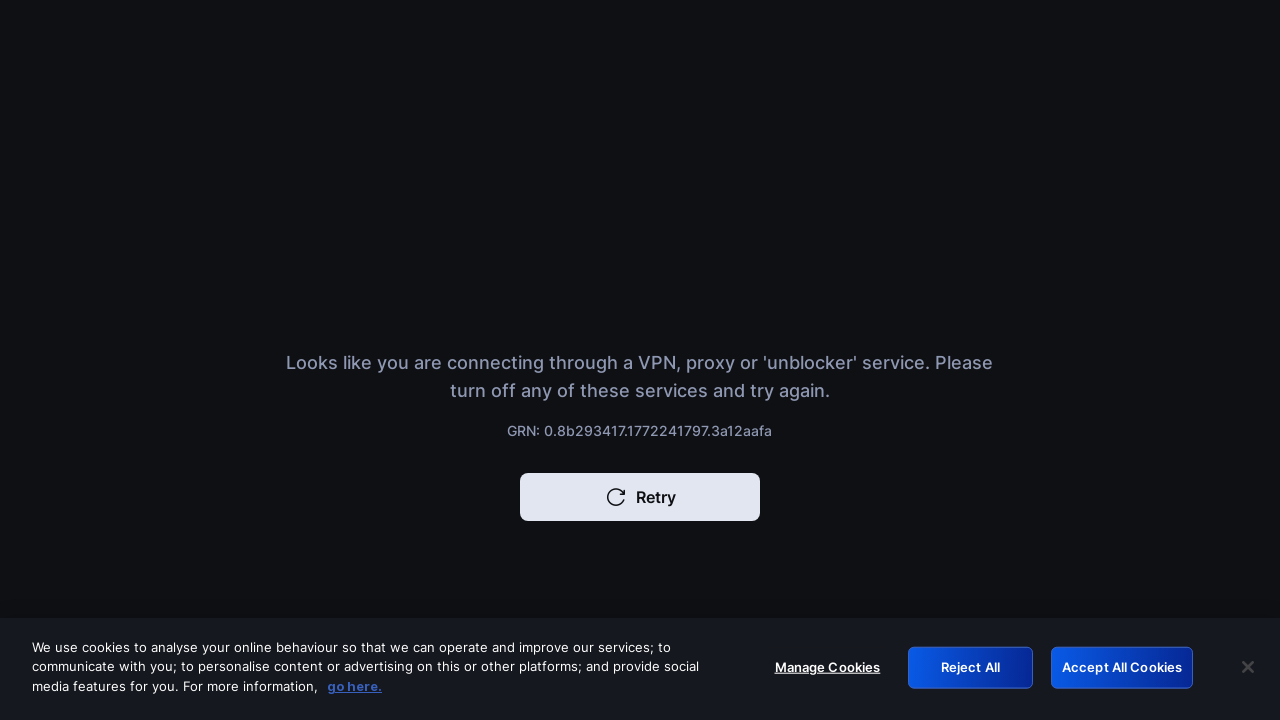